Tests clicking a button identified by class attribute on the Class Attribute page

Starting URL: http://uitestingplayground.com/

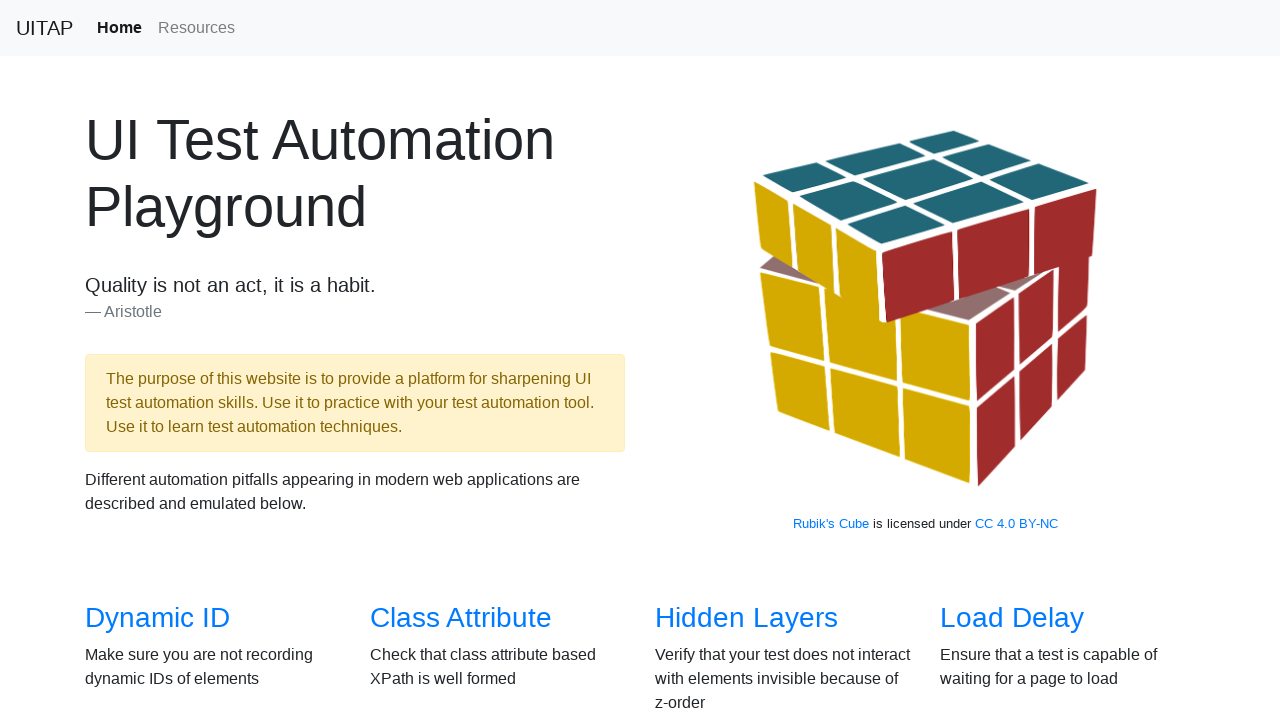

Clicked on Class Attribute link at (461, 618) on internal:role=link[name="Class Attribute"i]
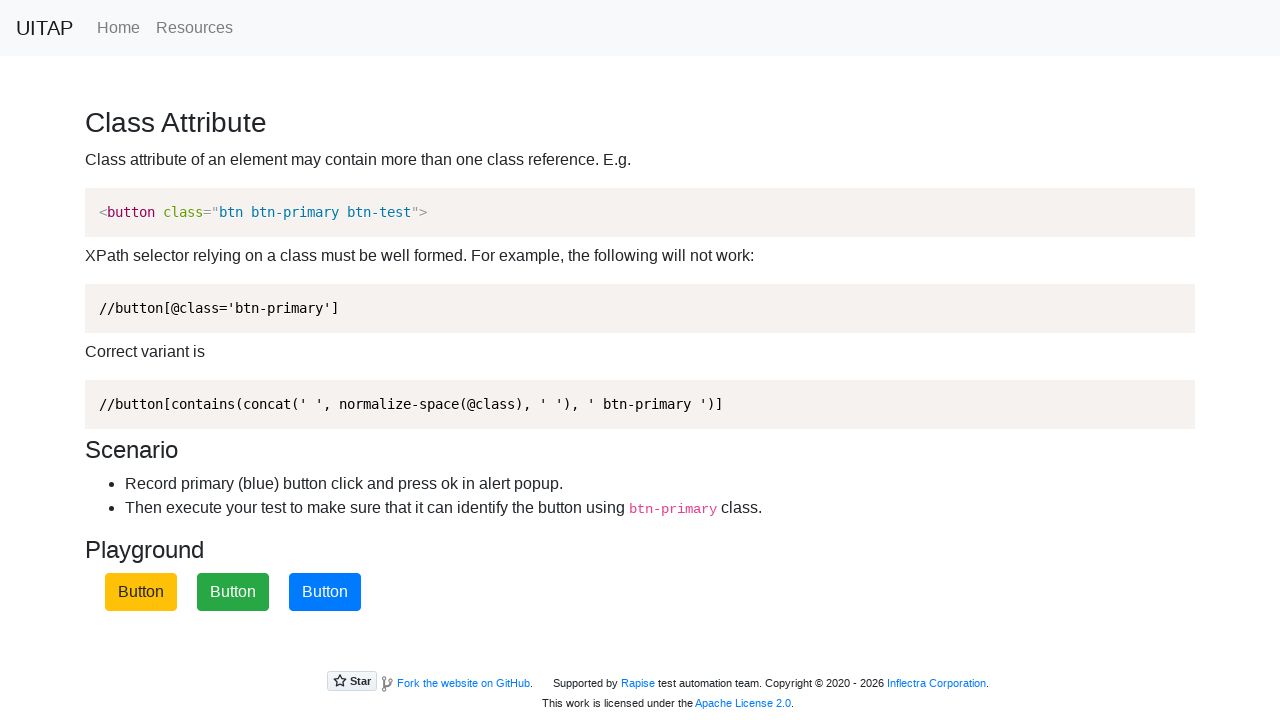

Located primary button by class attribute
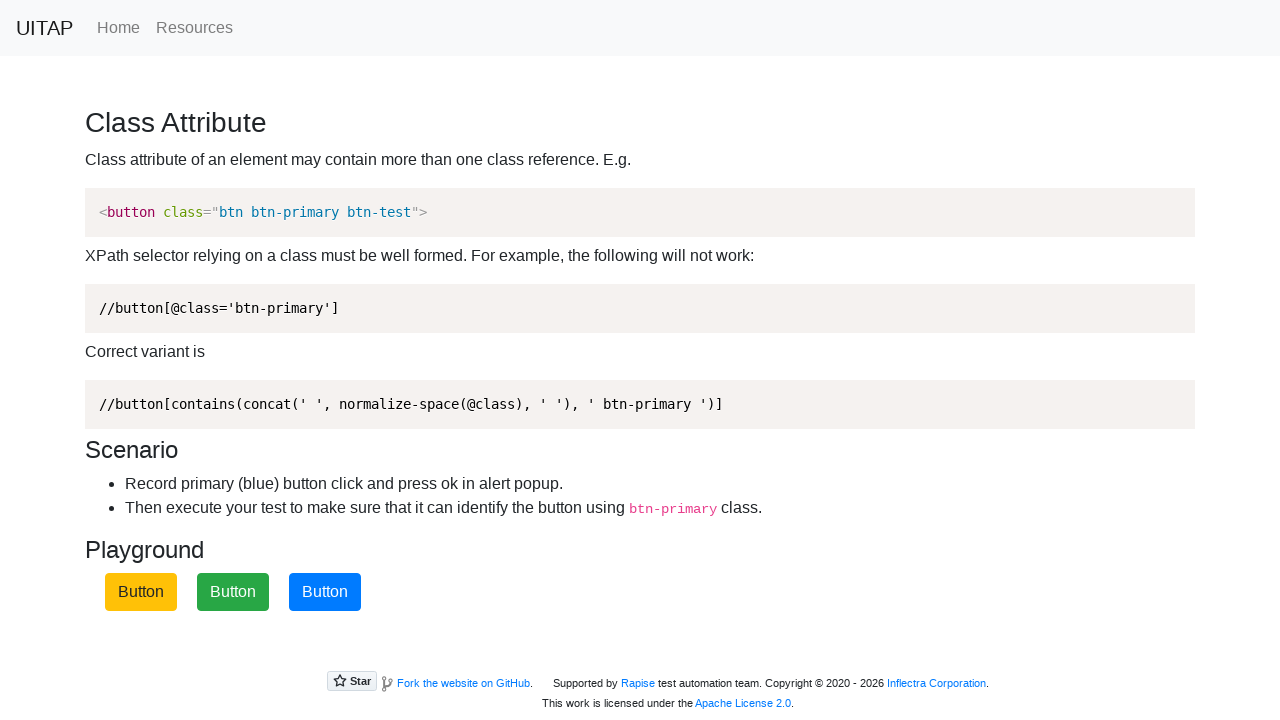

Clicked primary button on Class Attribute page at (325, 592) on button.btn-primary
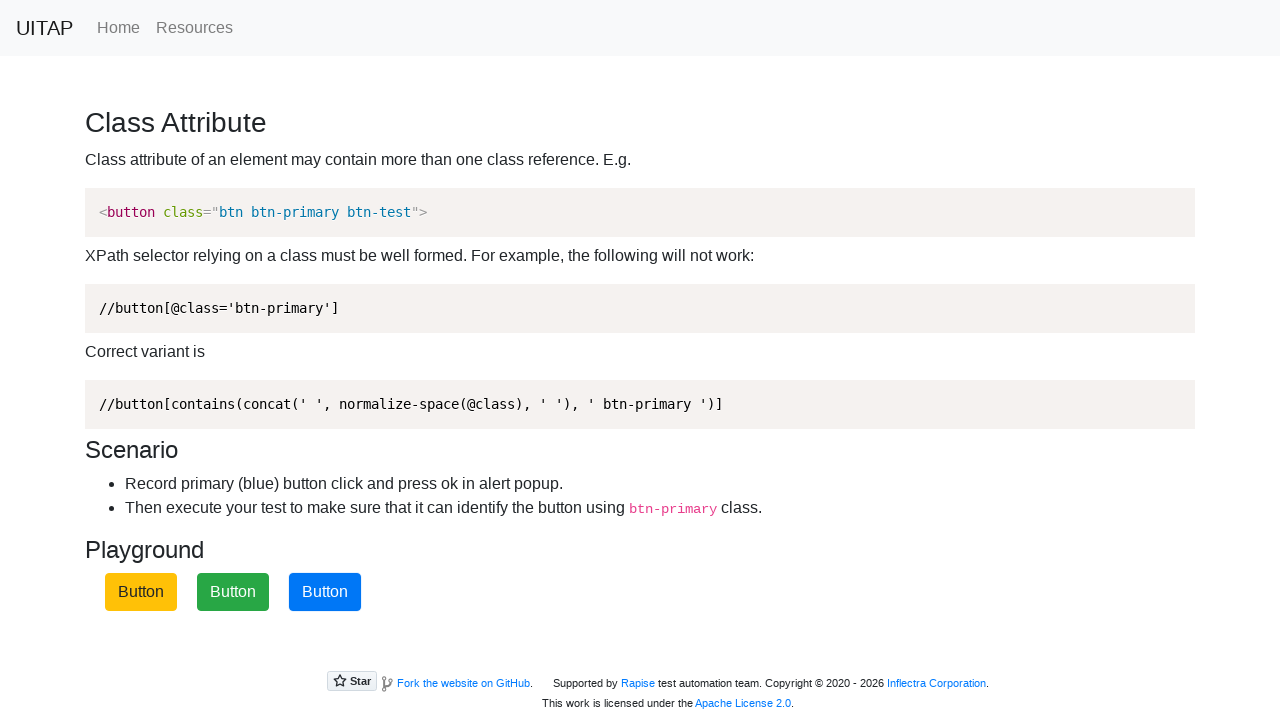

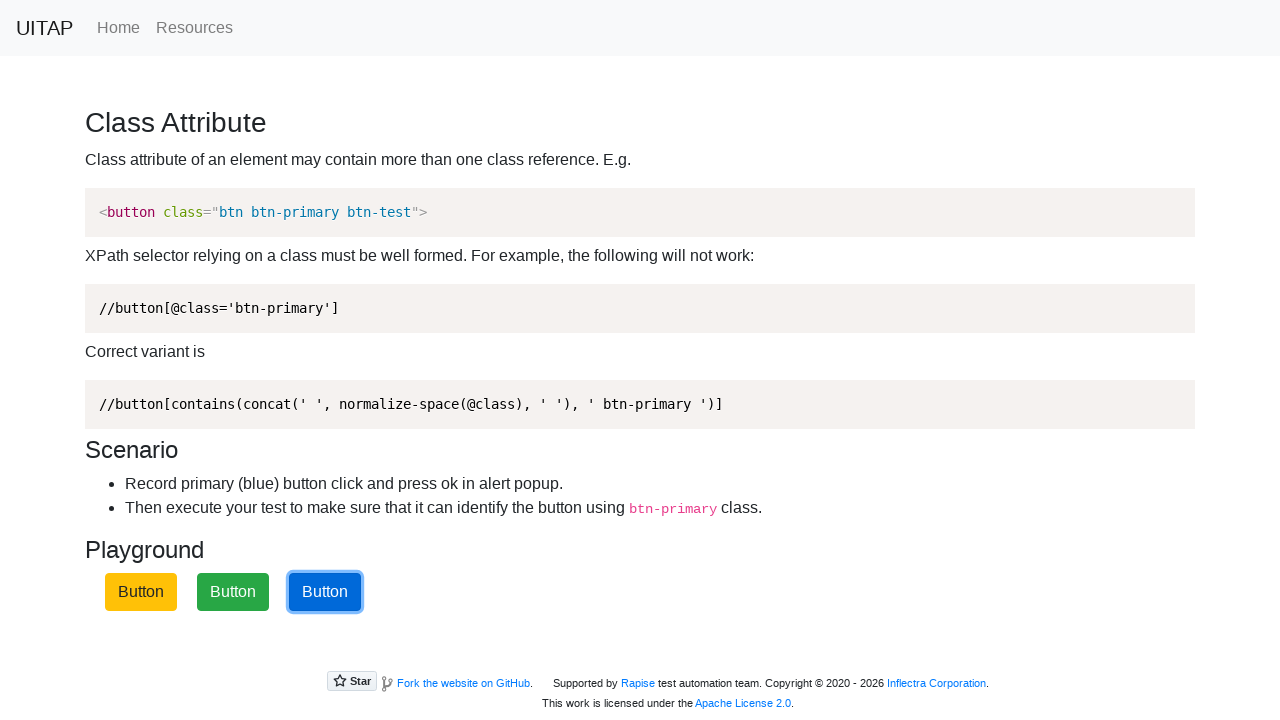